Tests the Misumi product page by opening the part number dropdown and verifying that the part number list table loads with product information including part numbers, prices, and links.

Starting URL: https://vn.misumi-ec.com/vona2/detail/110310367019/?KWSearch=bearing&searchFlow=results2products&list=PageSearchResult

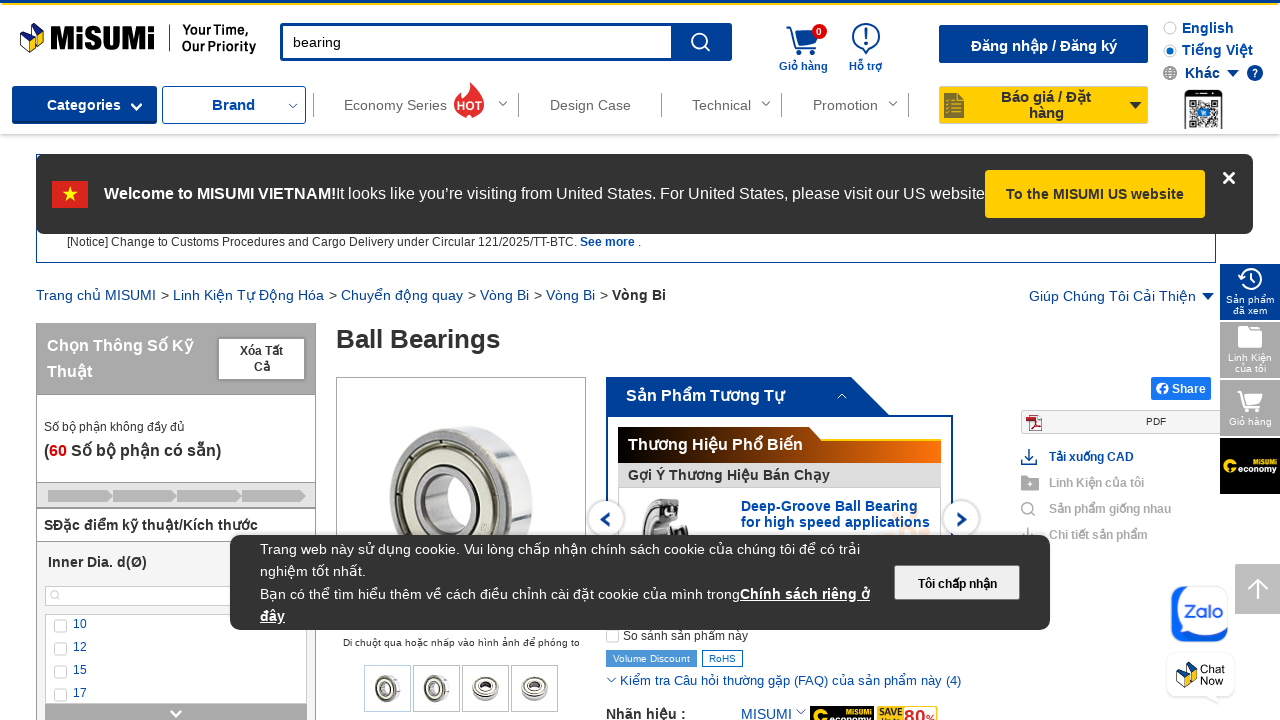

Waited for page to reach networkidle state
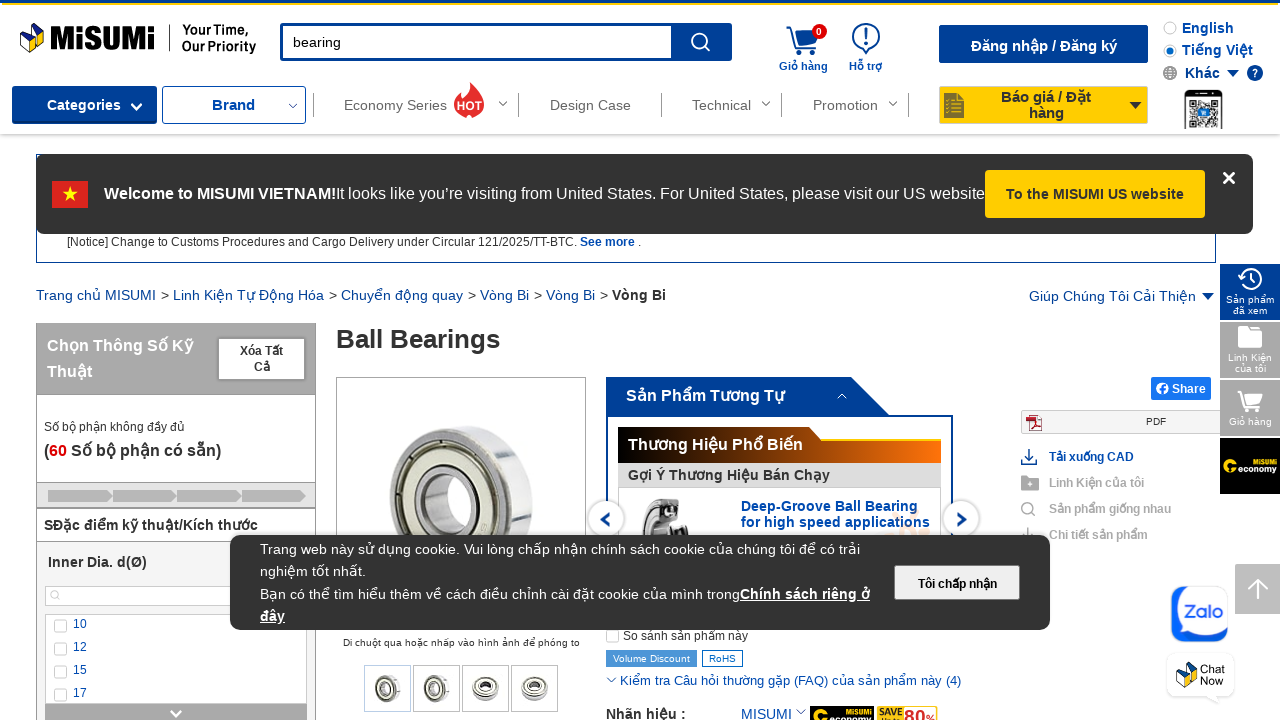

Scrolled to bottom of page to trigger lazy loading
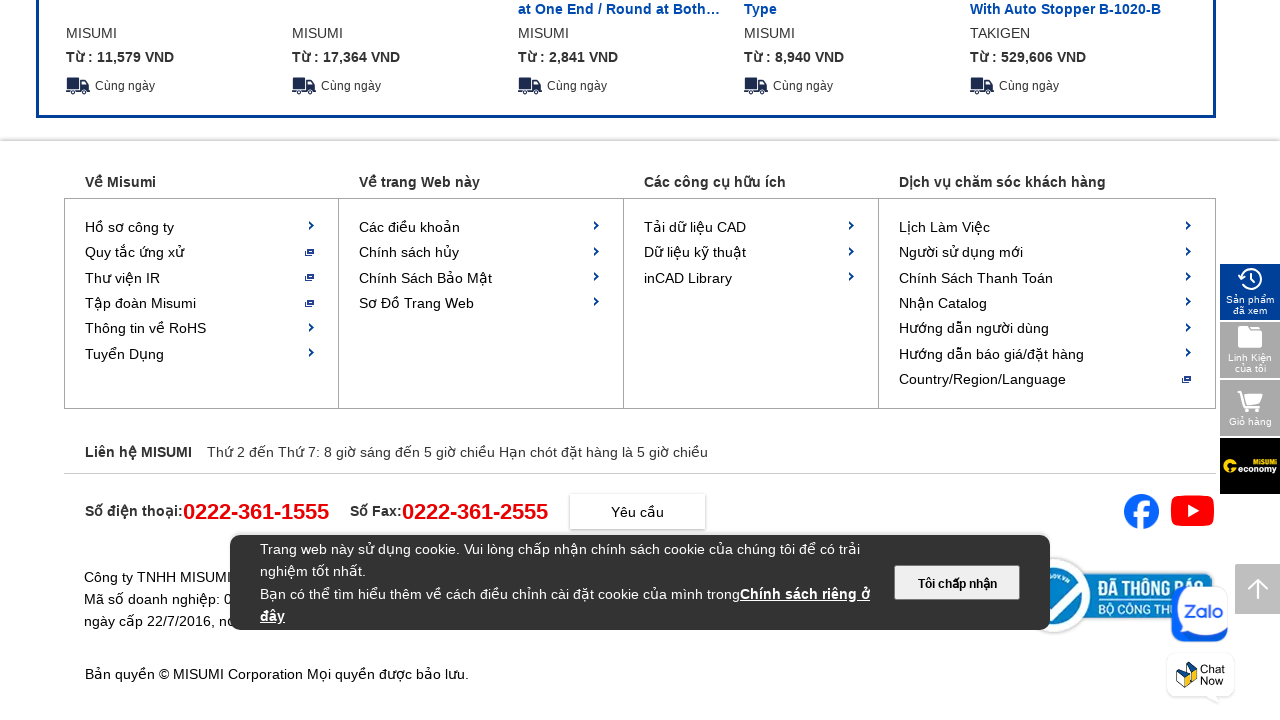

Waited 2 seconds for lazy-loaded content
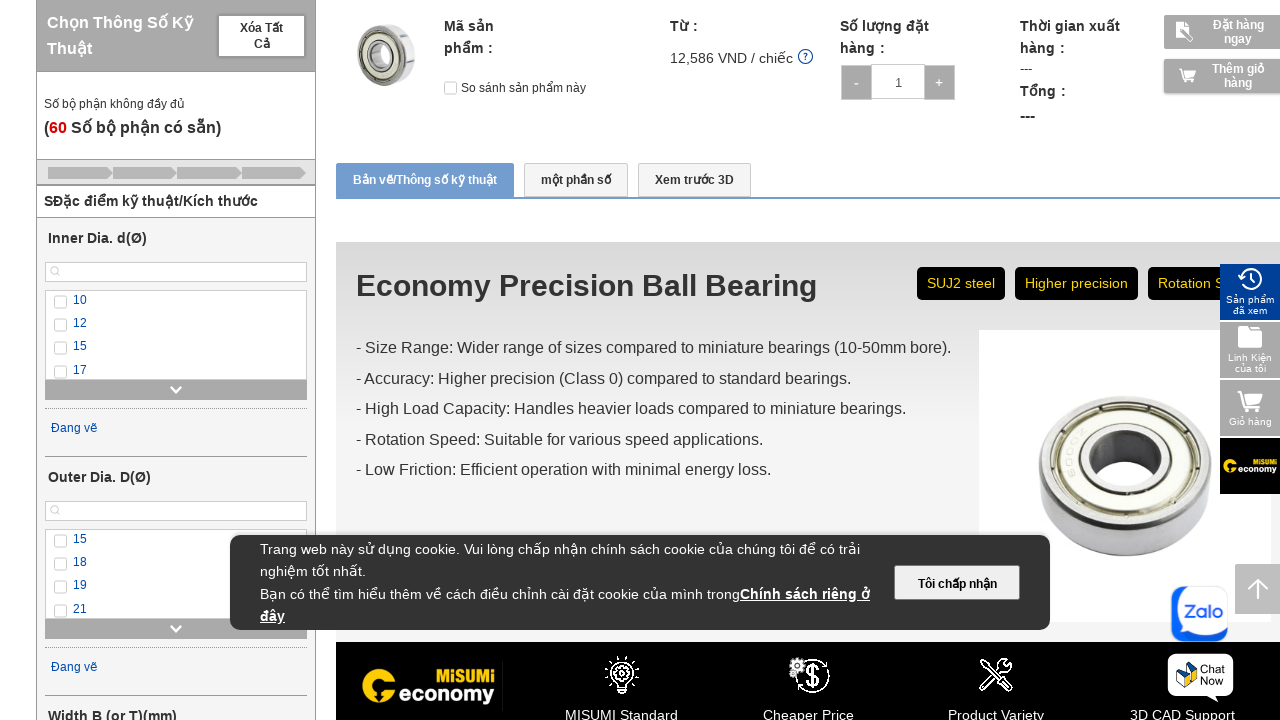

Scrolled back to top of page
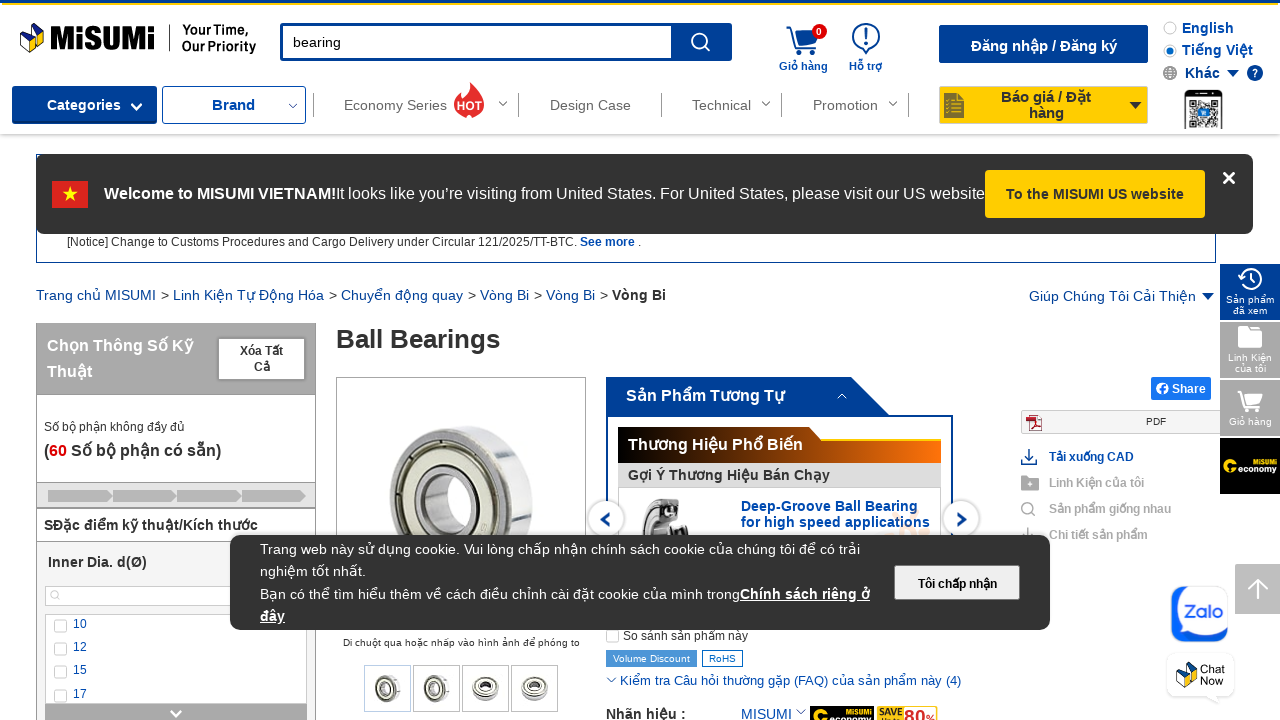

Waited 2 seconds after scrolling to top
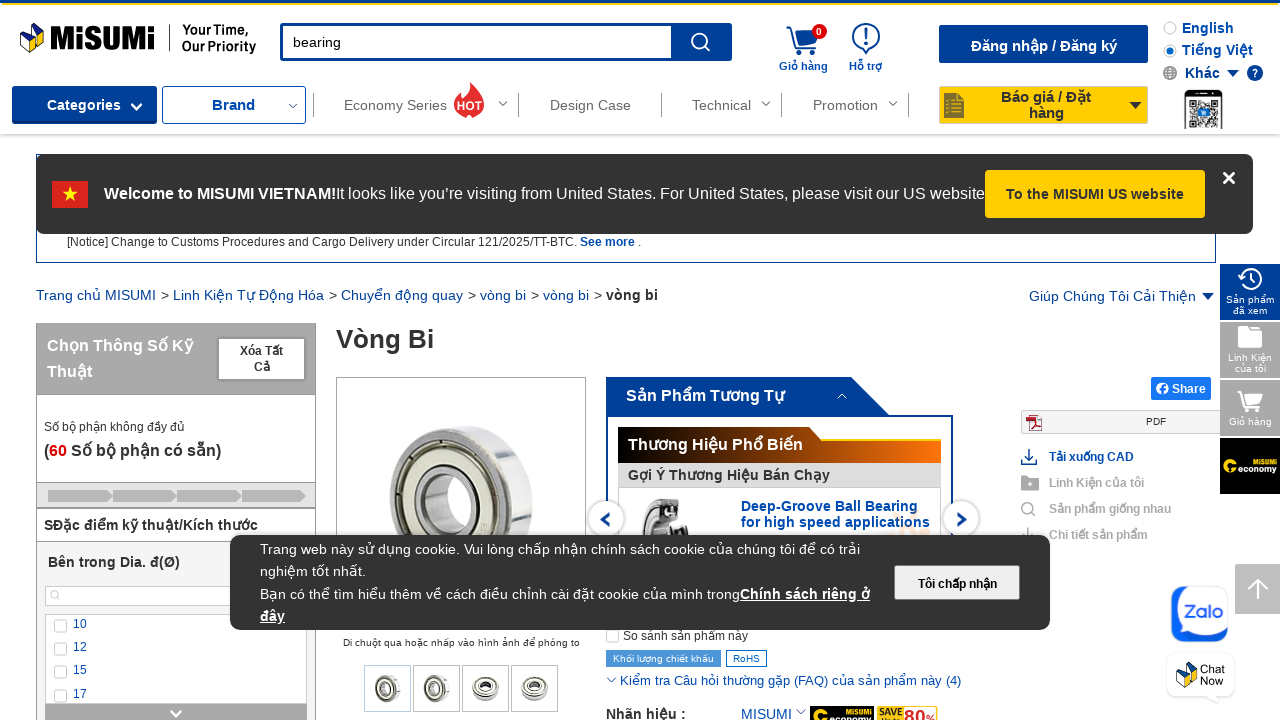

Part number dropdown button became visible
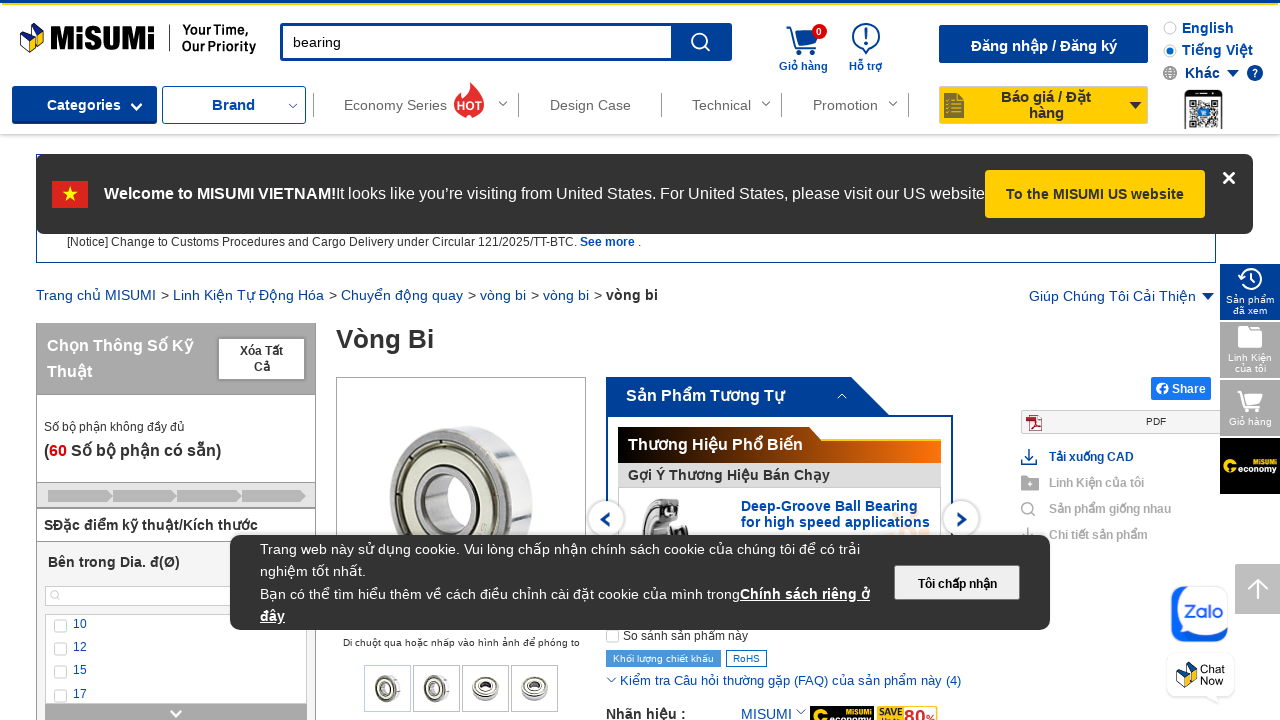

Clicked part number dropdown button to expand list at (576, 361) on #codeList
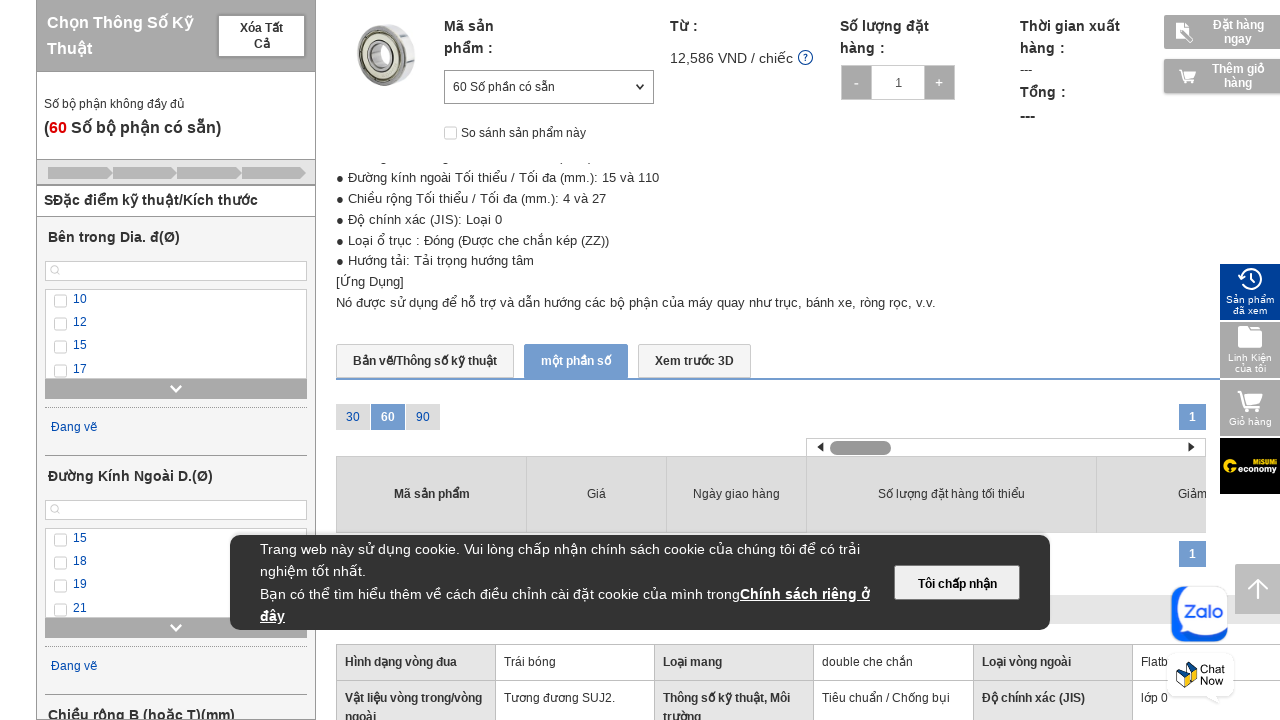

Part number list table appeared with product information
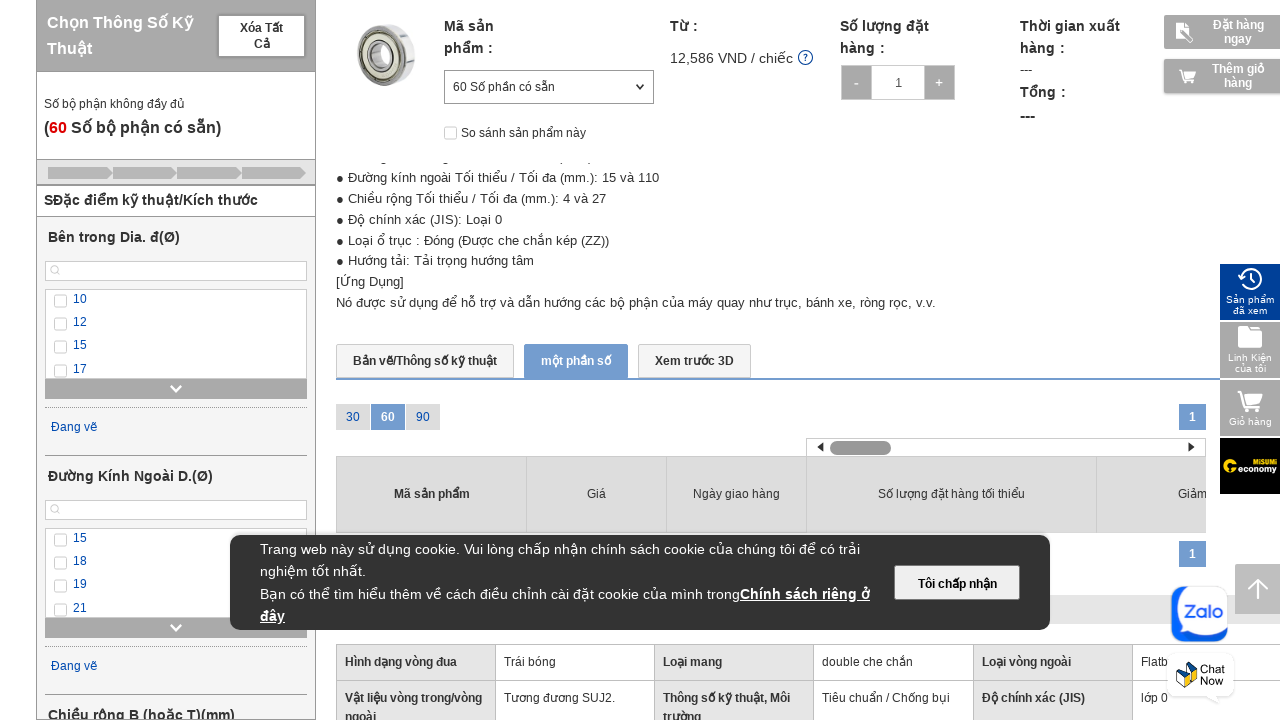

Verified that part number links loaded in table rows
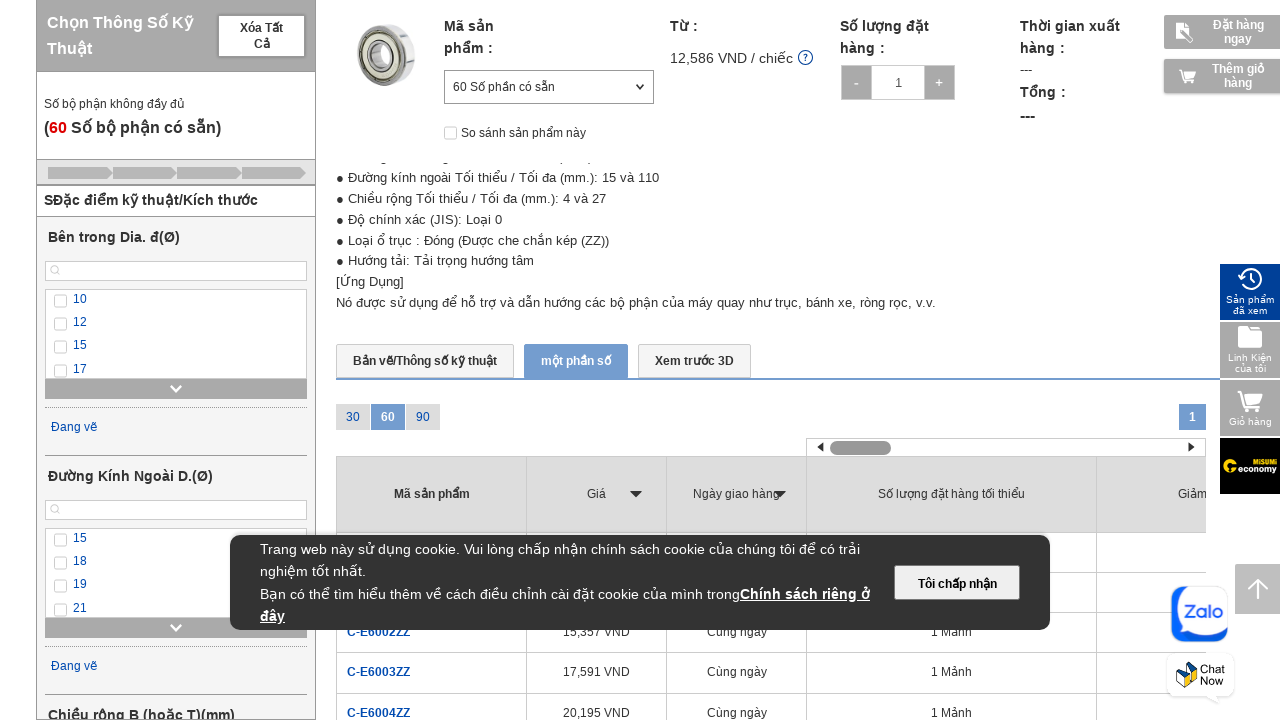

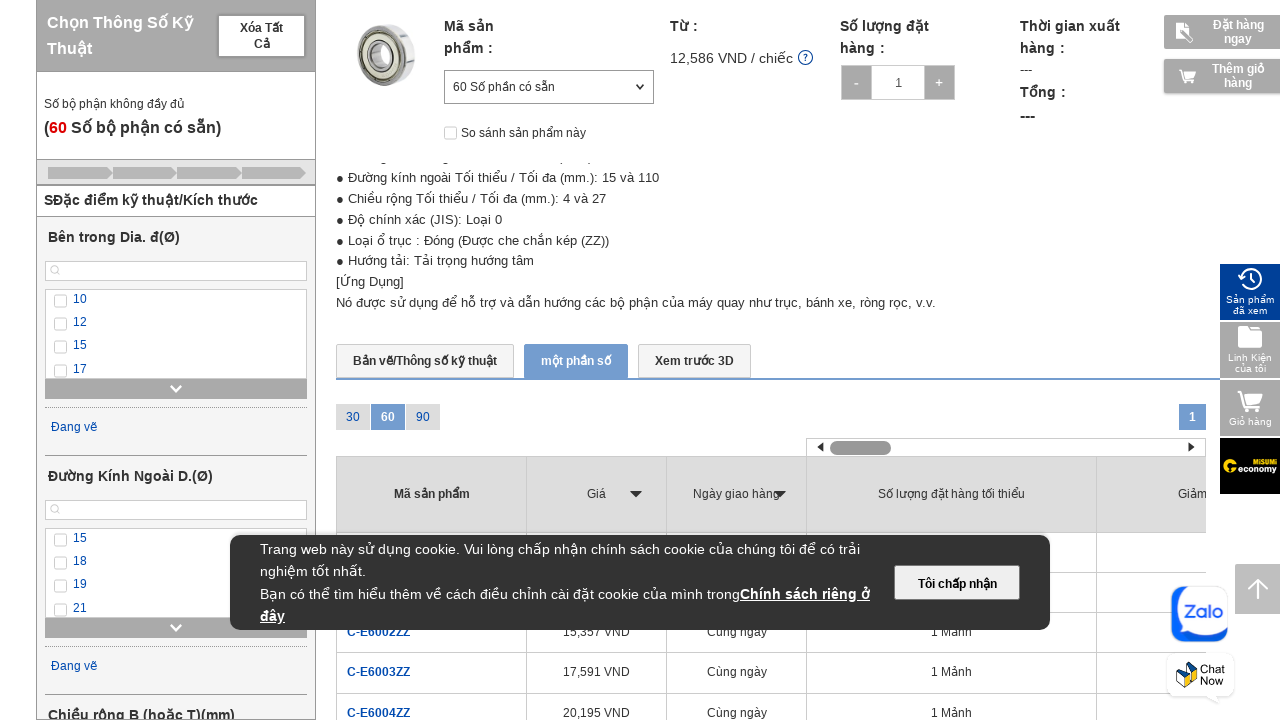